Tests adding a single item to the to-do list by typing in the input field and pressing Enter, then verifying the item appears in the list

Starting URL: https://todolist.james.am/#/

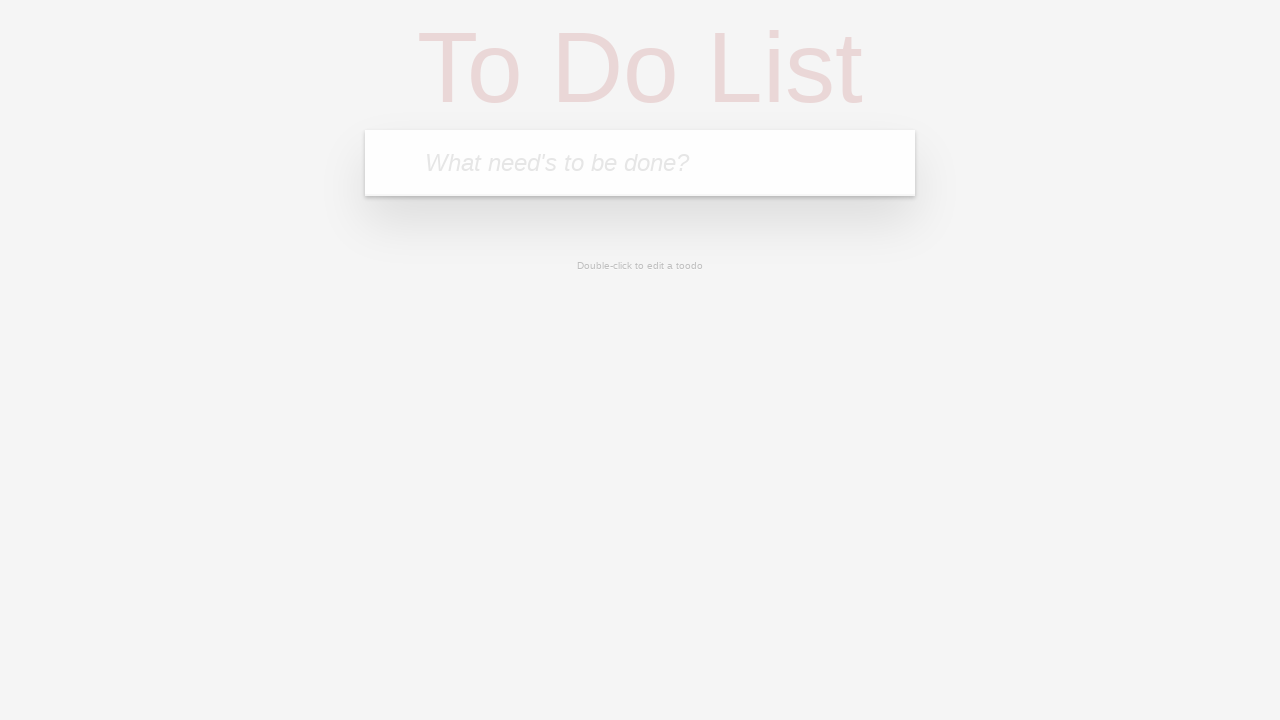

Waited for input field to load
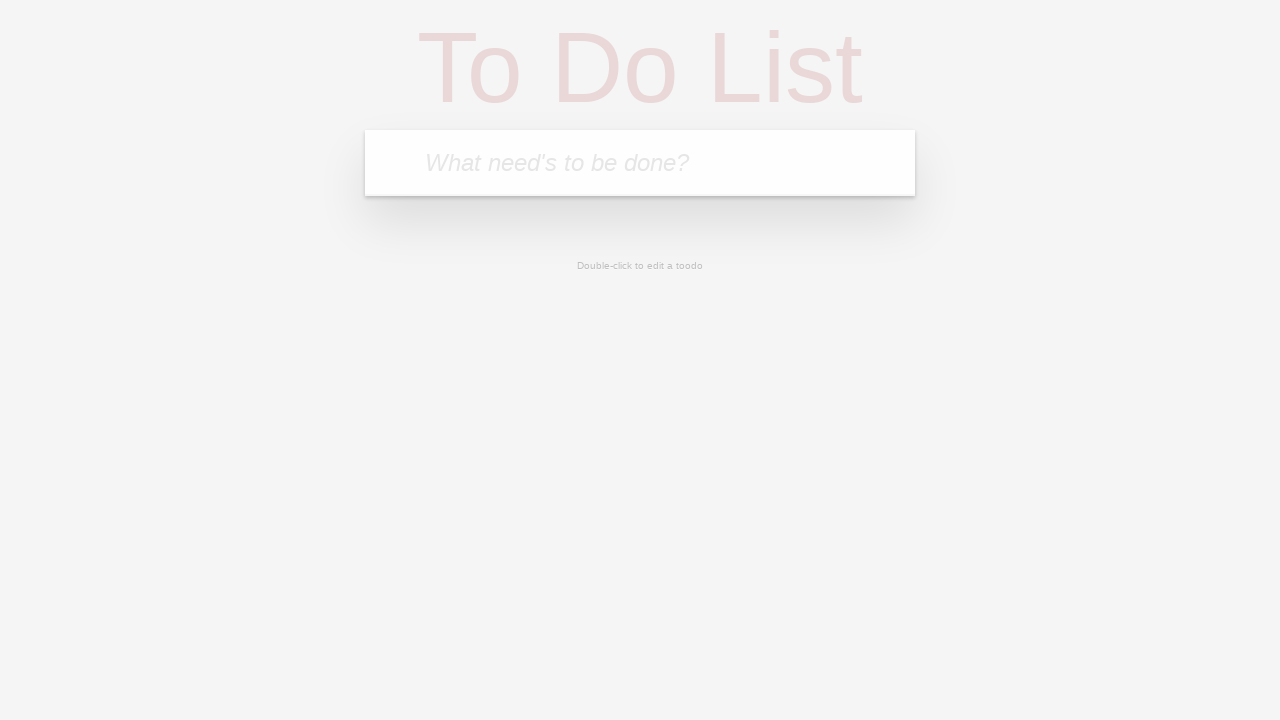

Located the input field for to-do items
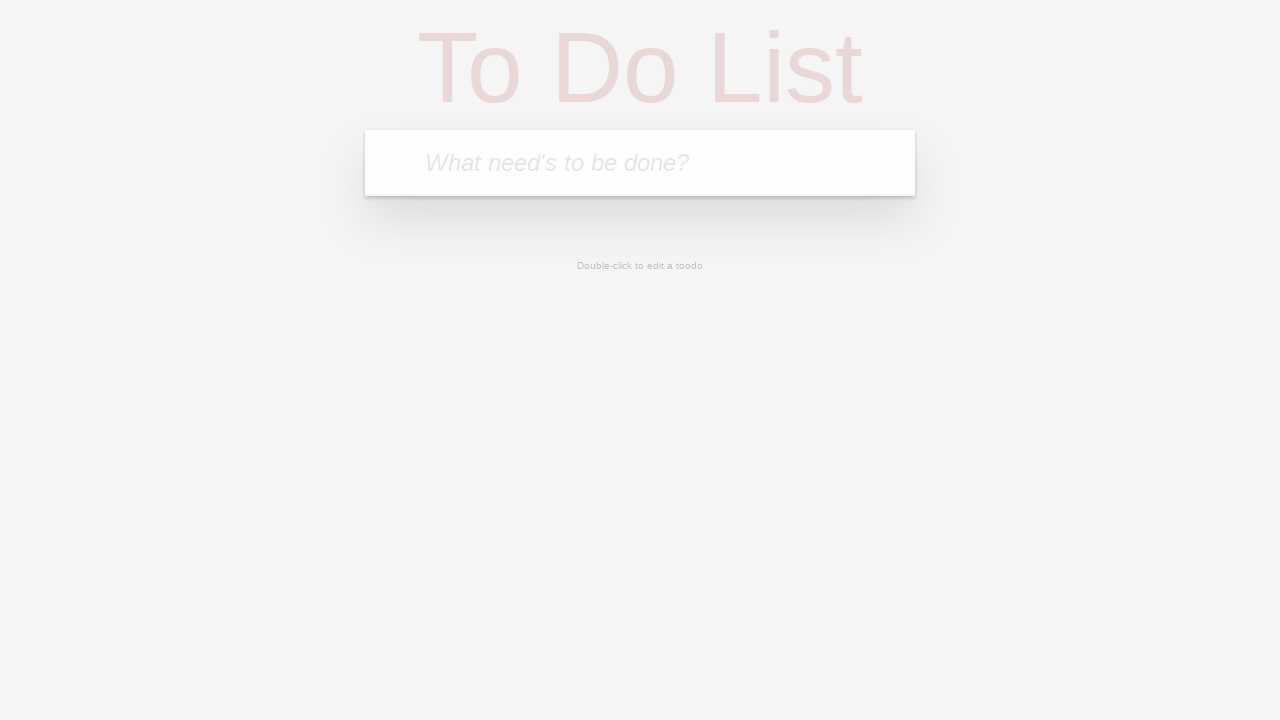

Filled input field with 'Hi!' on xpath=/html/body/ng-view/section/header/form/input
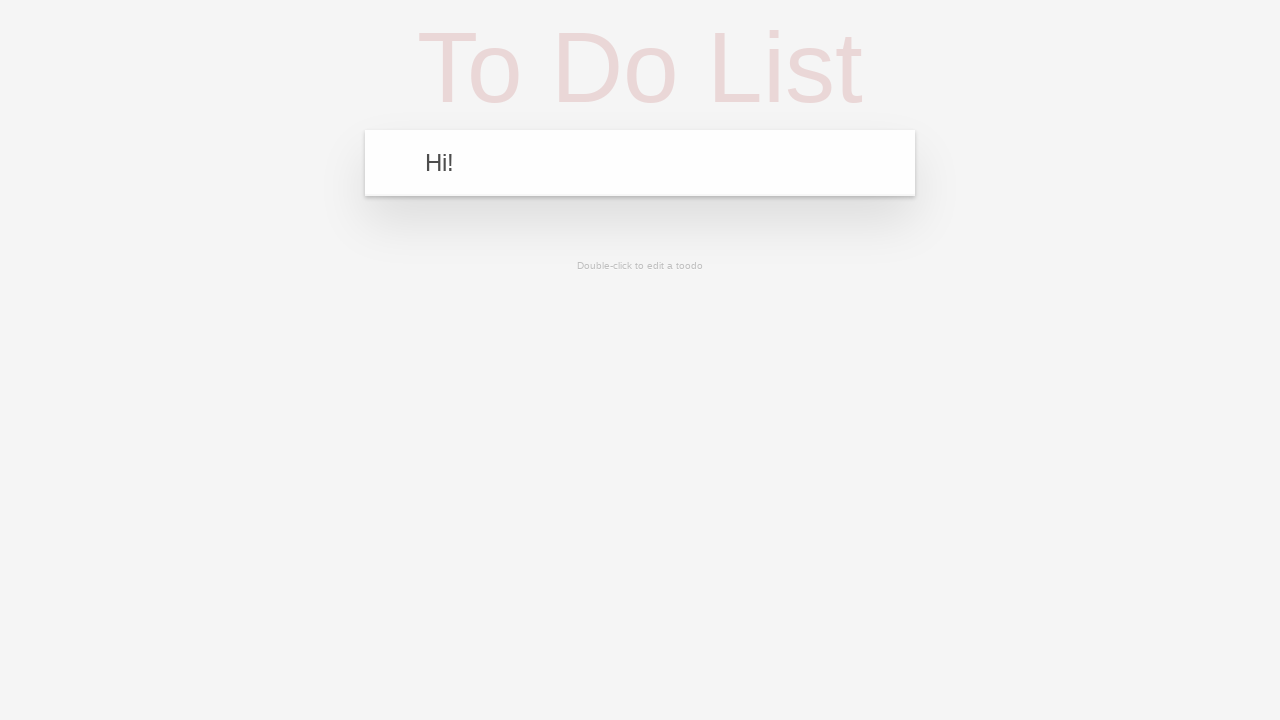

Pressed Enter to submit the to-do item on xpath=/html/body/ng-view/section/header/form/input
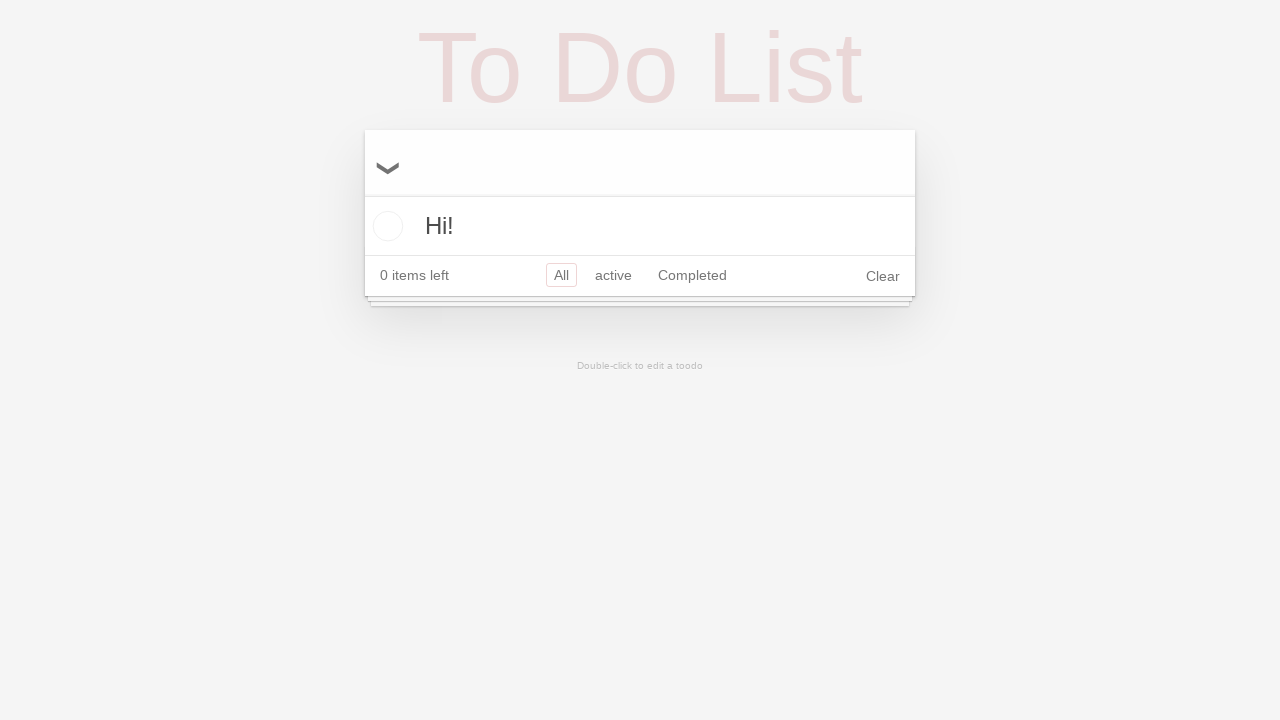

Waited for the new to-do item to appear in the list
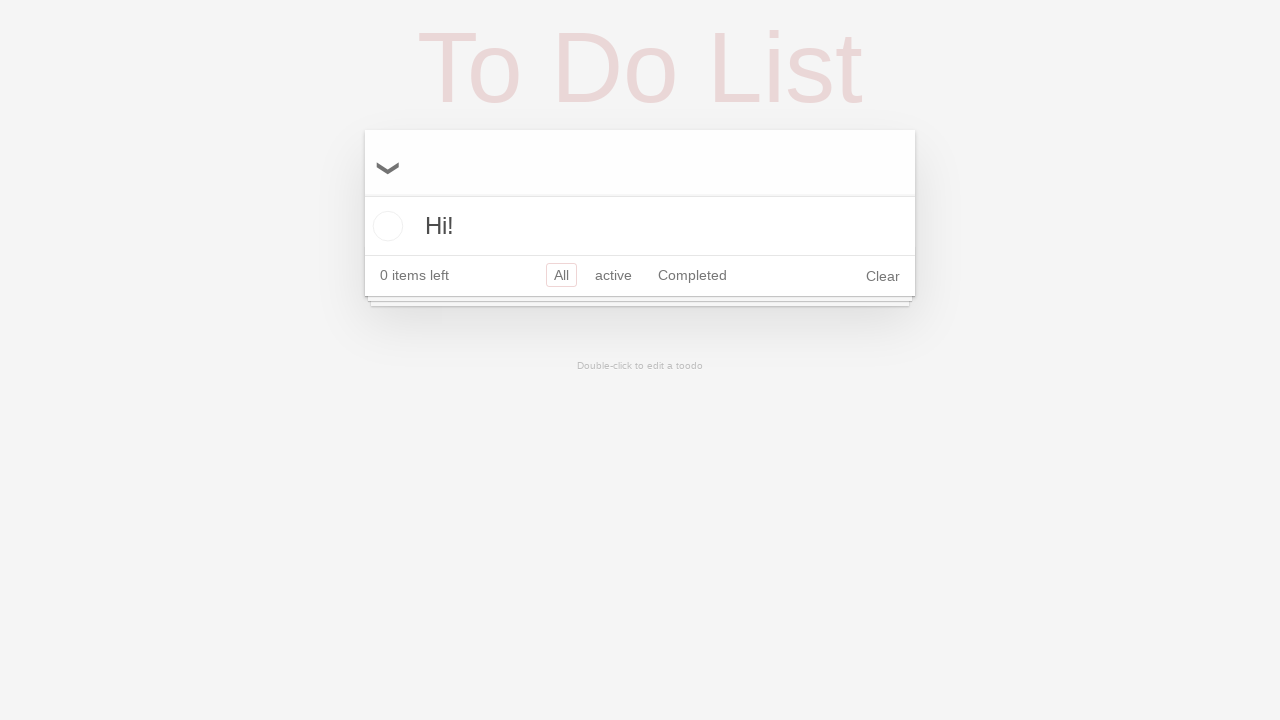

Located the to-do item label in the list
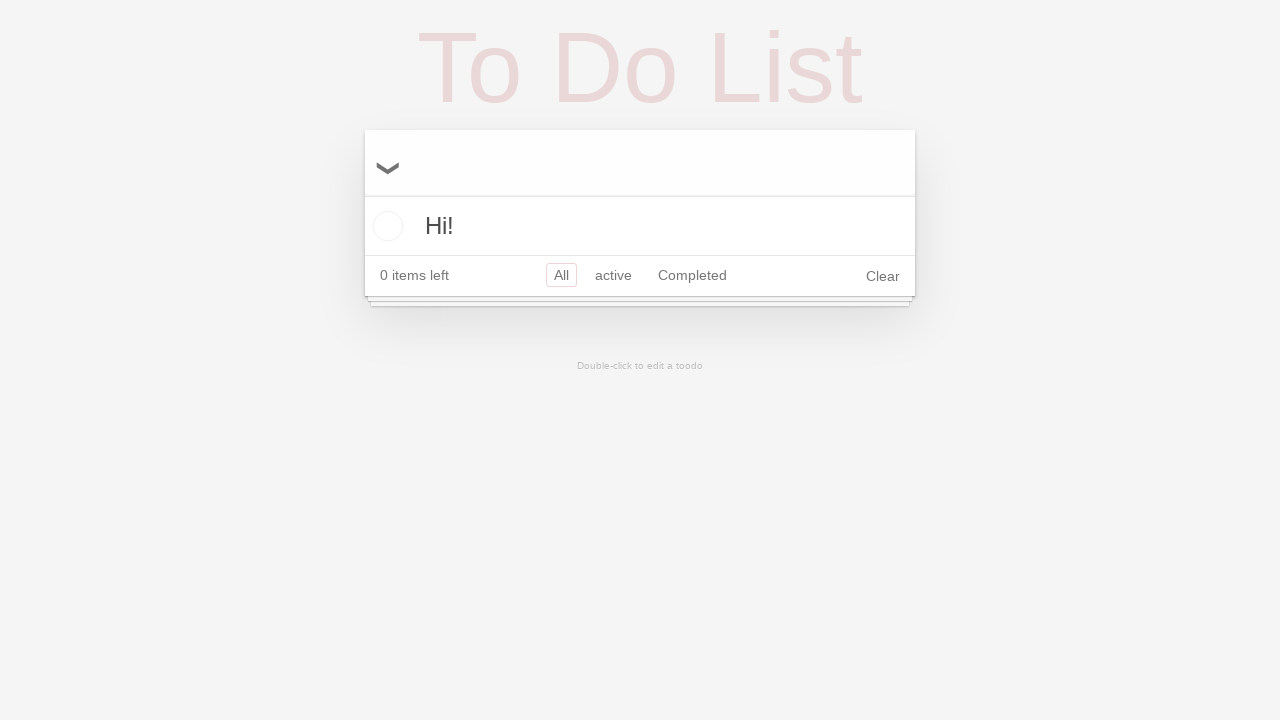

Verified that the to-do item 'Hi!' was successfully added to the list
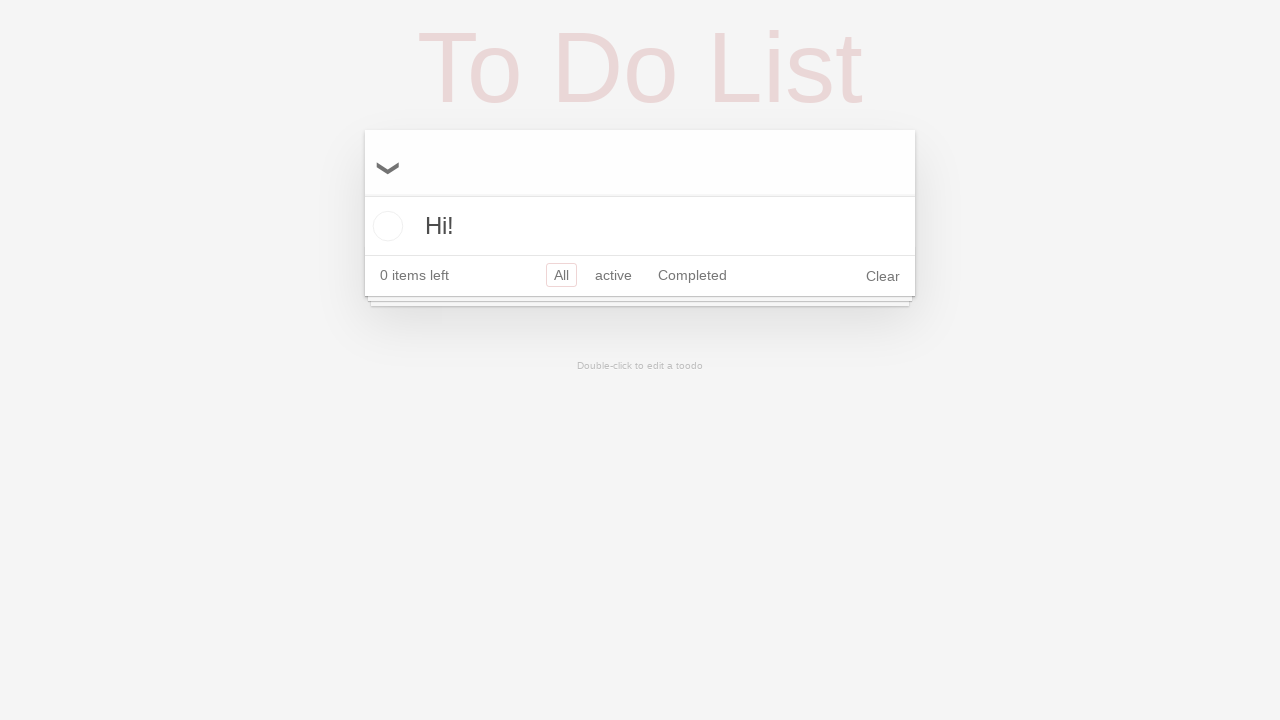

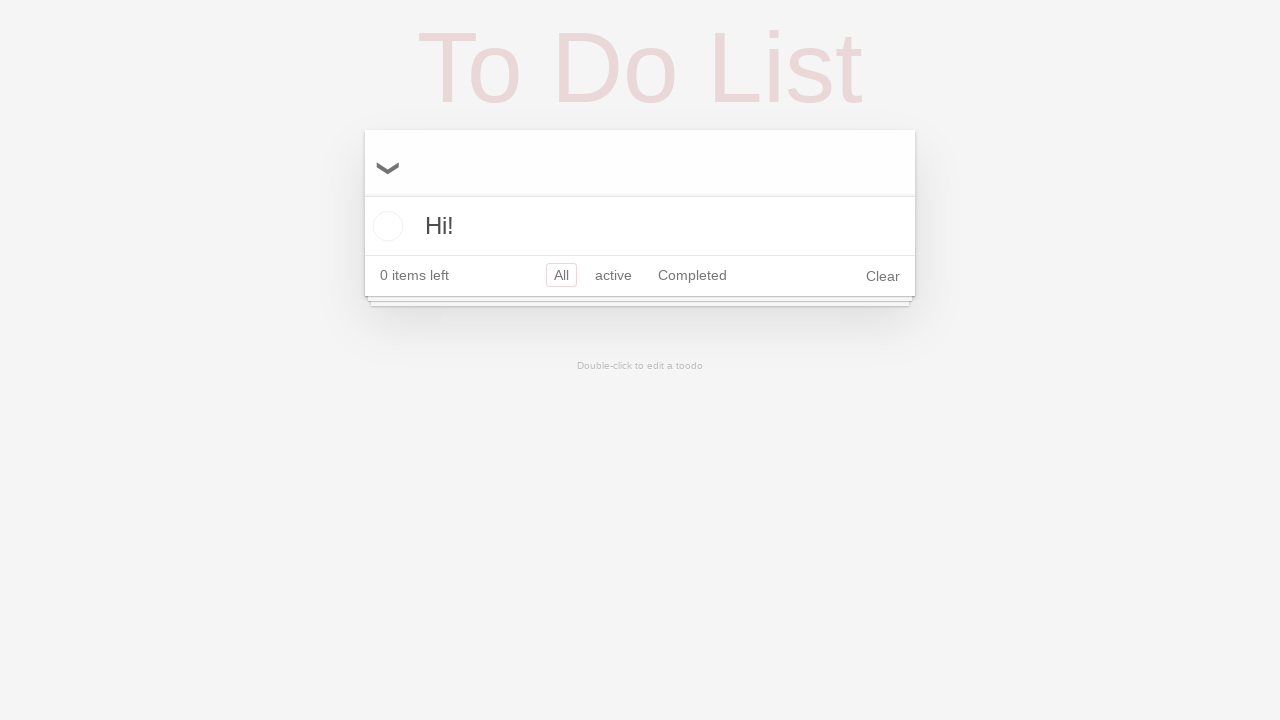